Tests dropdown selection functionality by selecting a skill option from a dropdown menu on a registration form

Starting URL: https://demo.automationtesting.in/Register.html

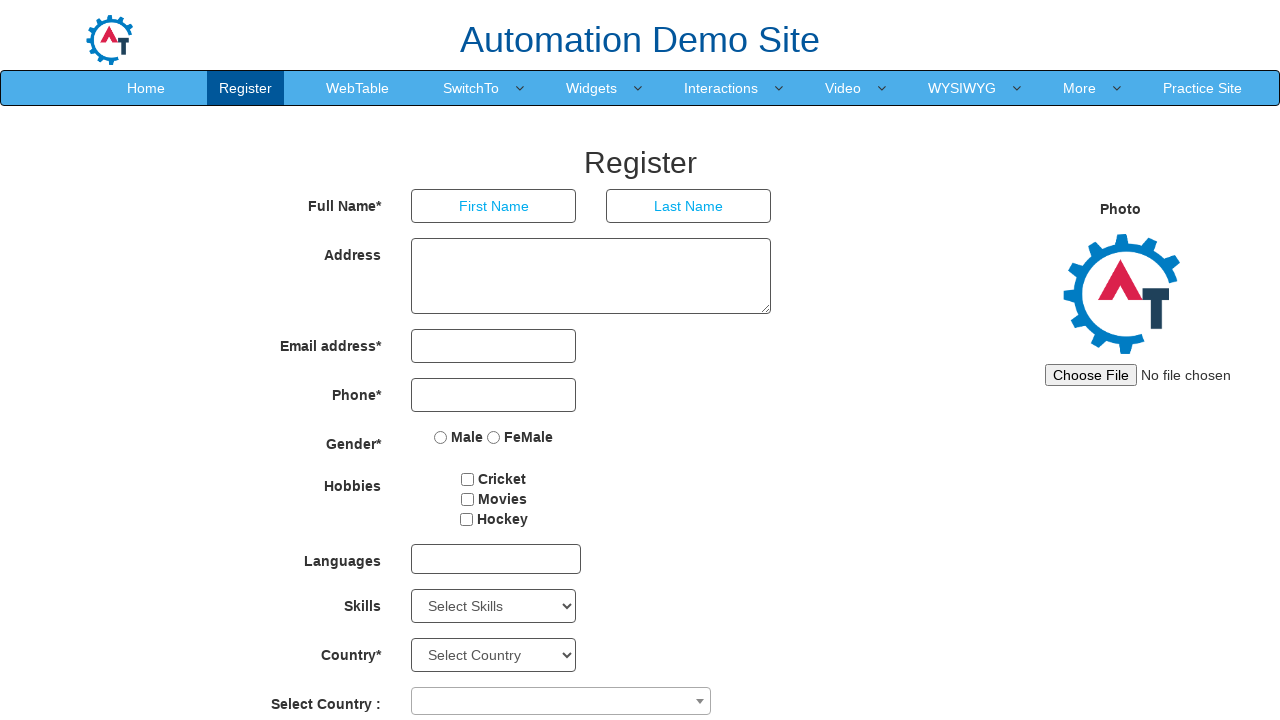

Navigated to registration form at https://demo.automationtesting.in/Register.html
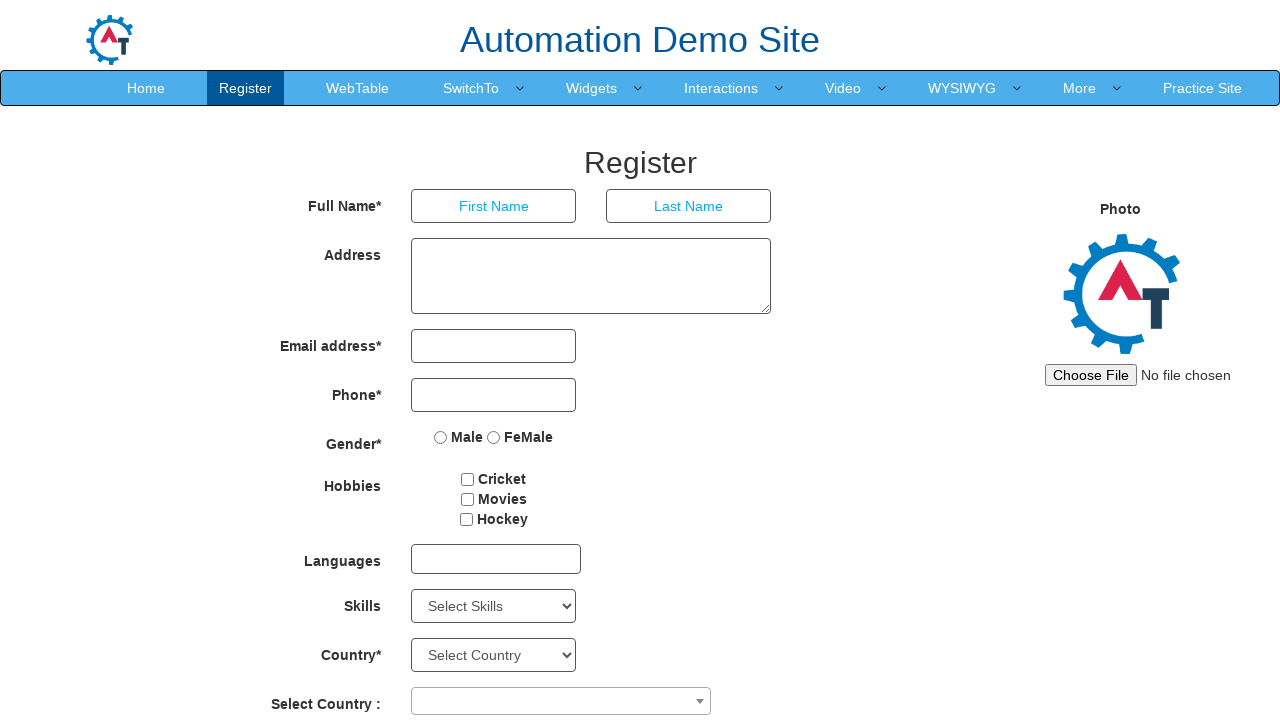

Selected 'Backup Management' from the Skills dropdown menu on #Skills
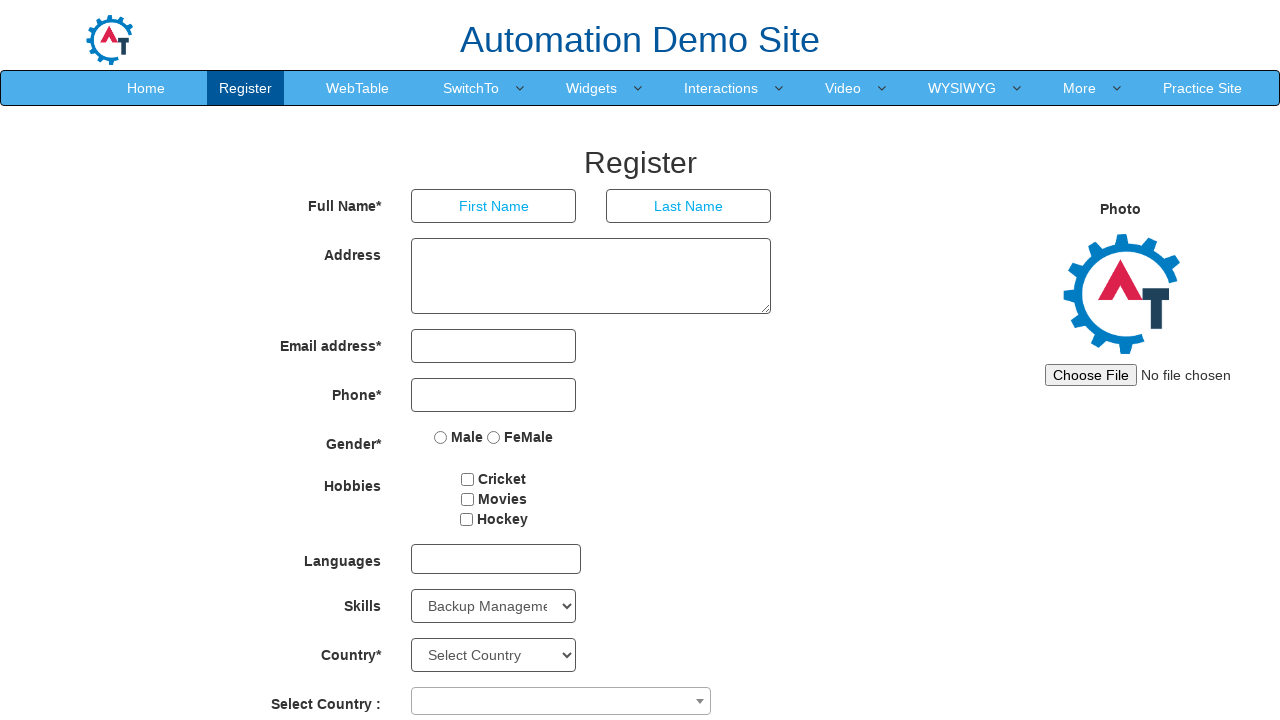

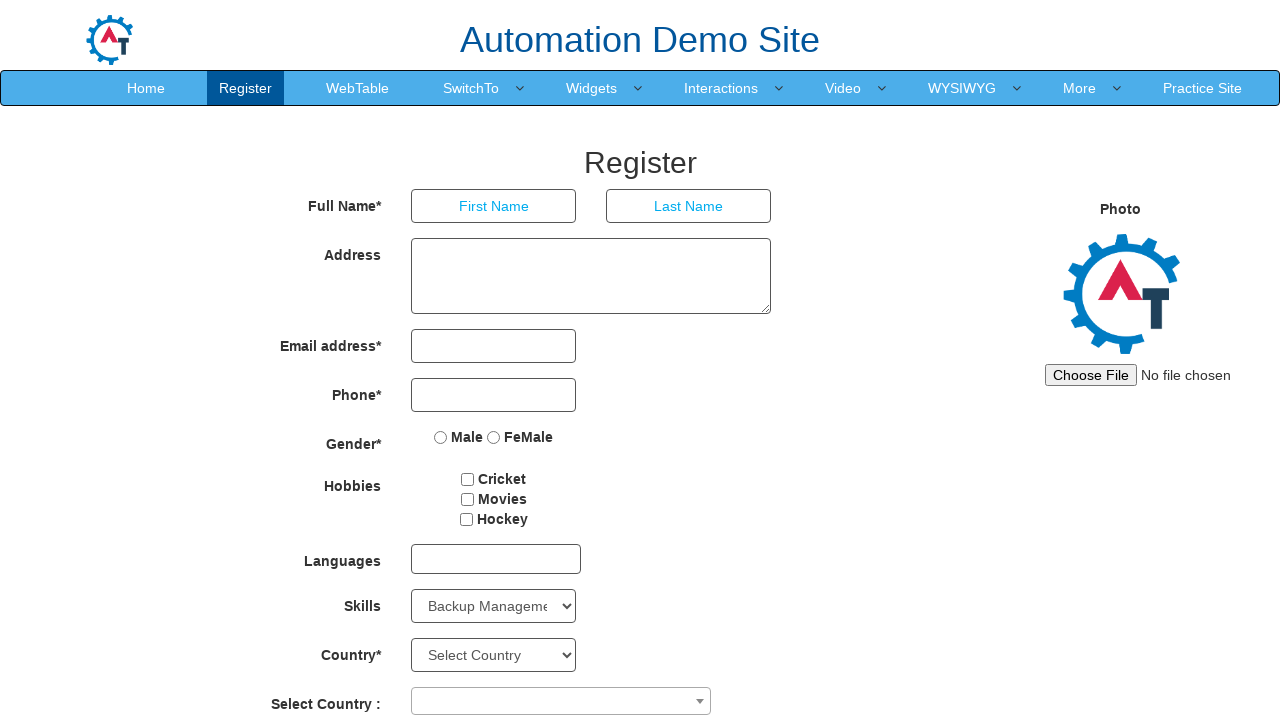